Tests login with invalid credentials and verifies error message is displayed

Starting URL: https://www.saucedemo.com

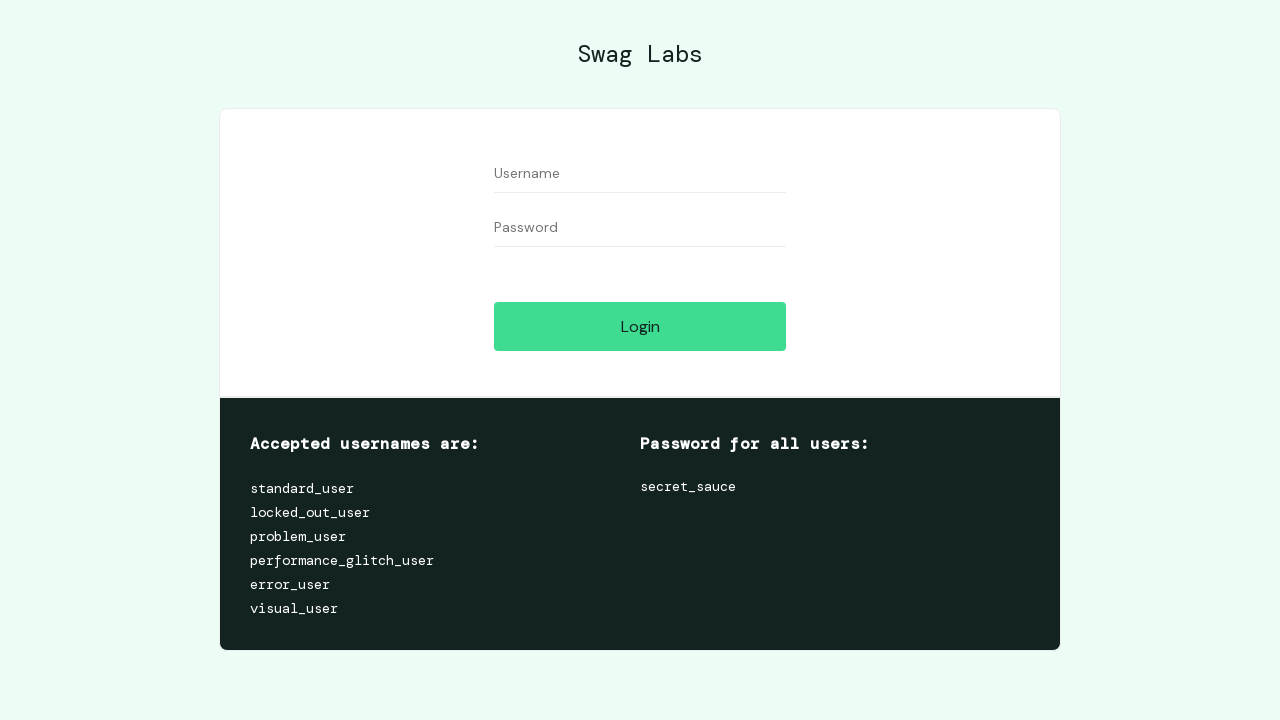

Filled username field with 'invalid_user' on #user-name
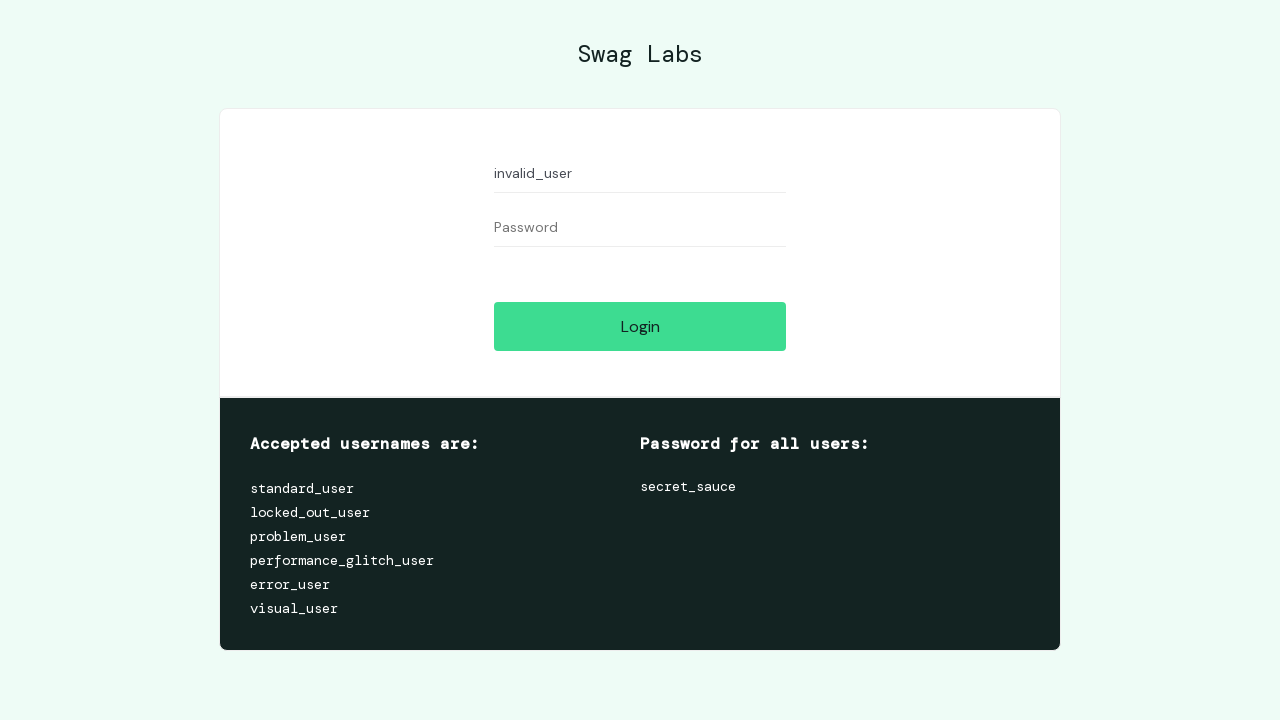

Filled password field with 'wrong_pass' on #password
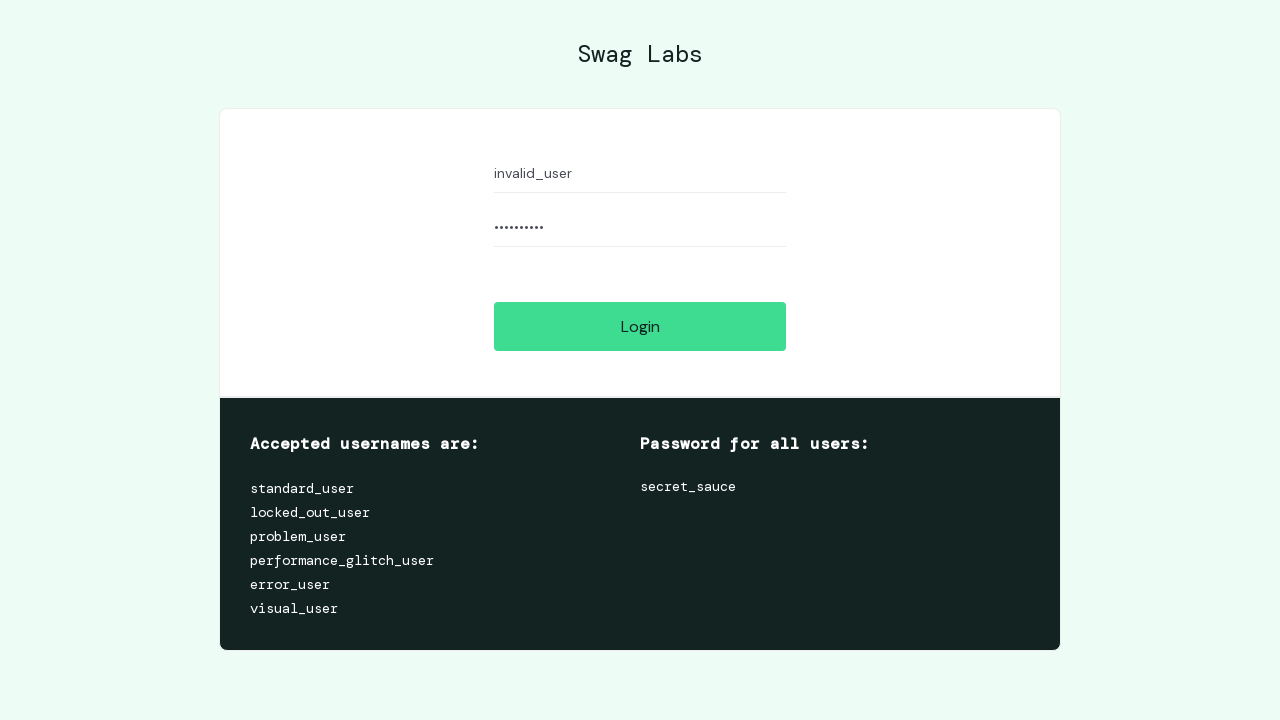

Clicked login button with invalid credentials at (640, 326) on [name='login-button']
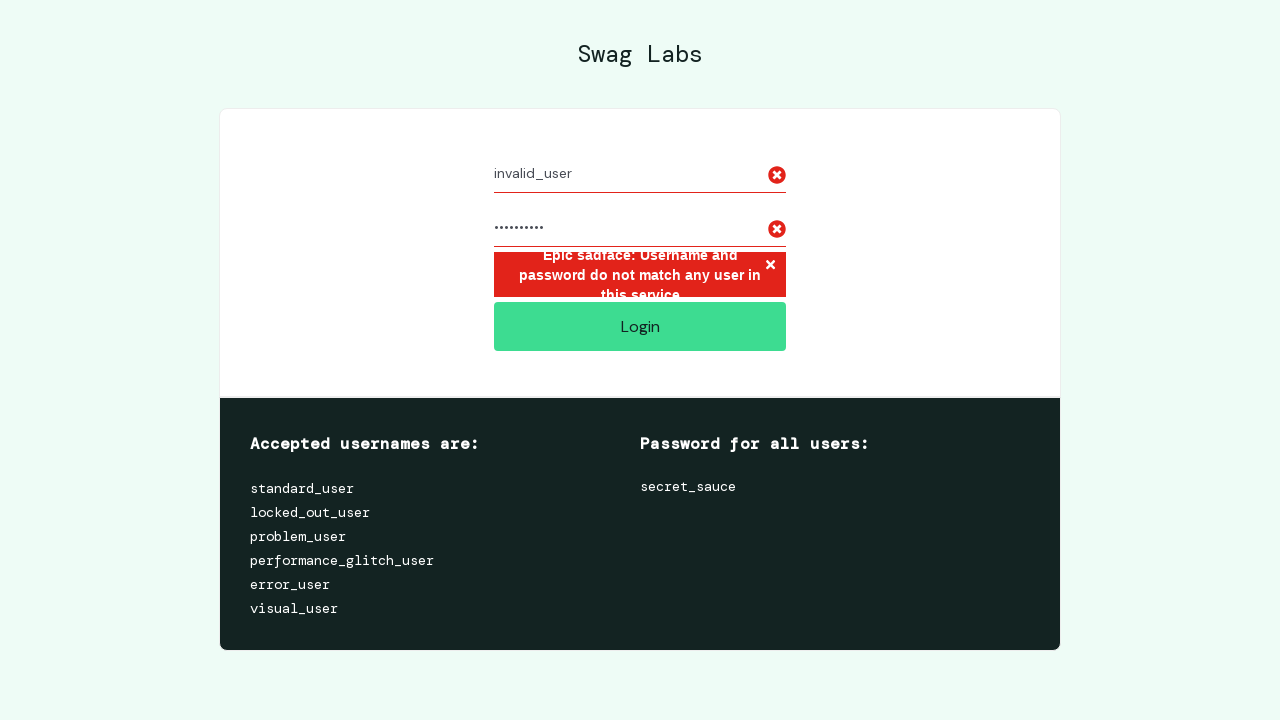

Error message appeared on screen
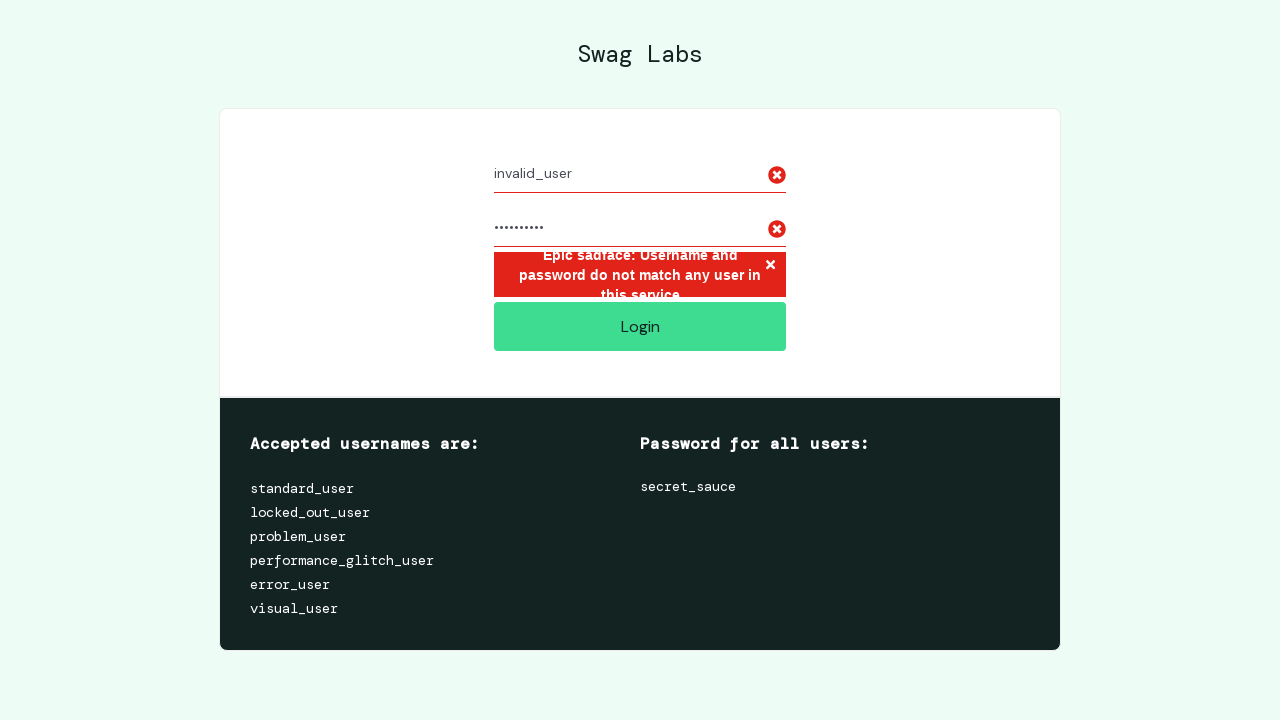

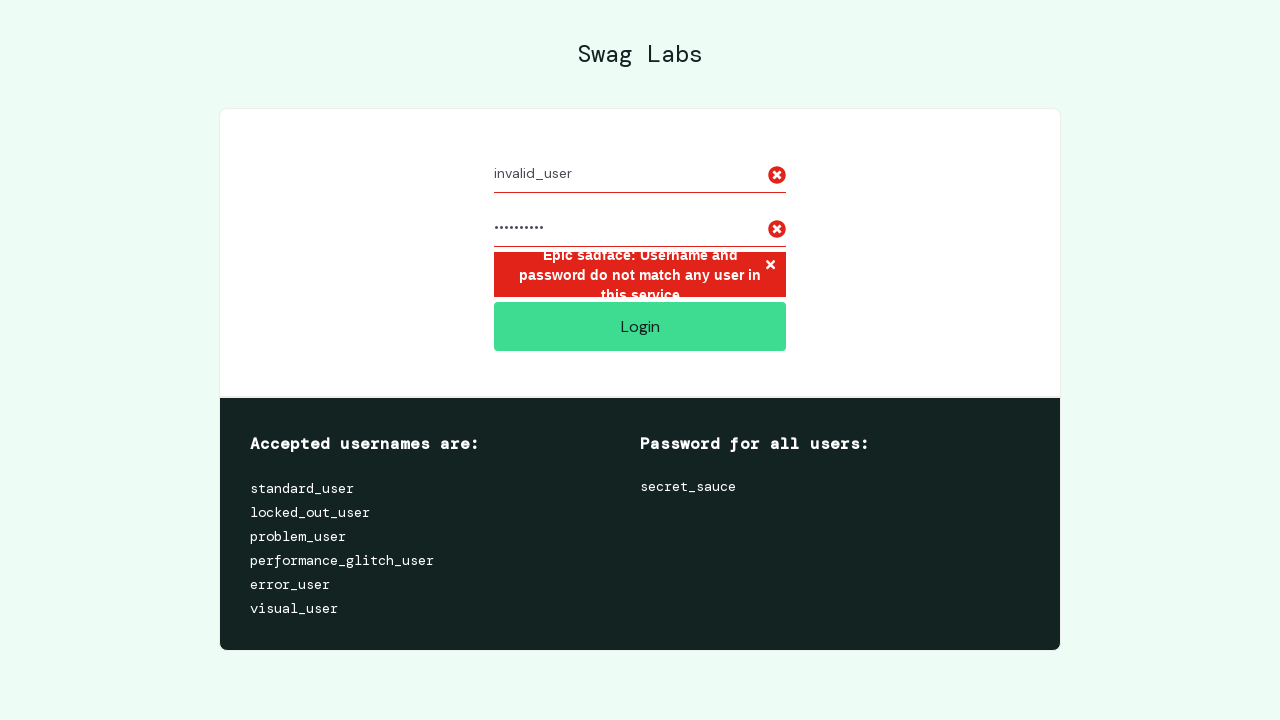